Tests window handling functionality by navigating to a page that opens a new window, switching between parent and child windows, and verifying content in each window

Starting URL: https://the-internet.herokuapp.com/

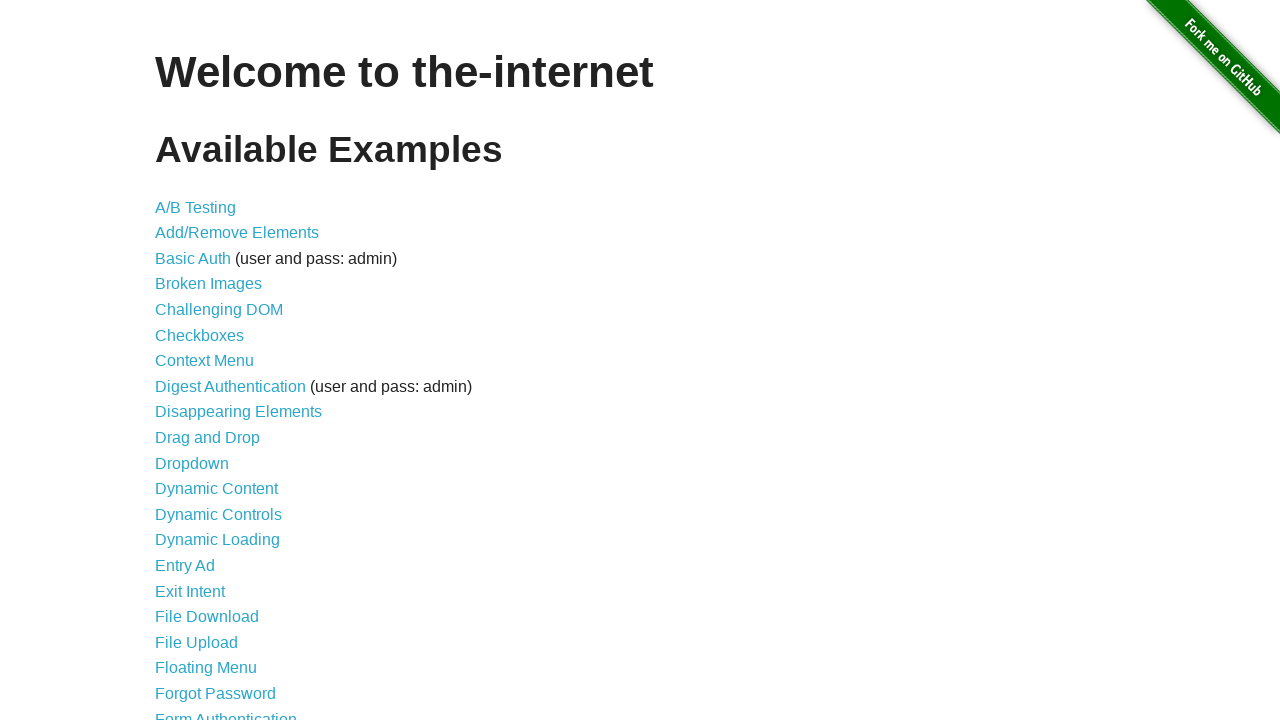

Clicked on 'Multiple Windows' link to navigate to windows handling page at (218, 369) on xpath=//a[@href='/windows']
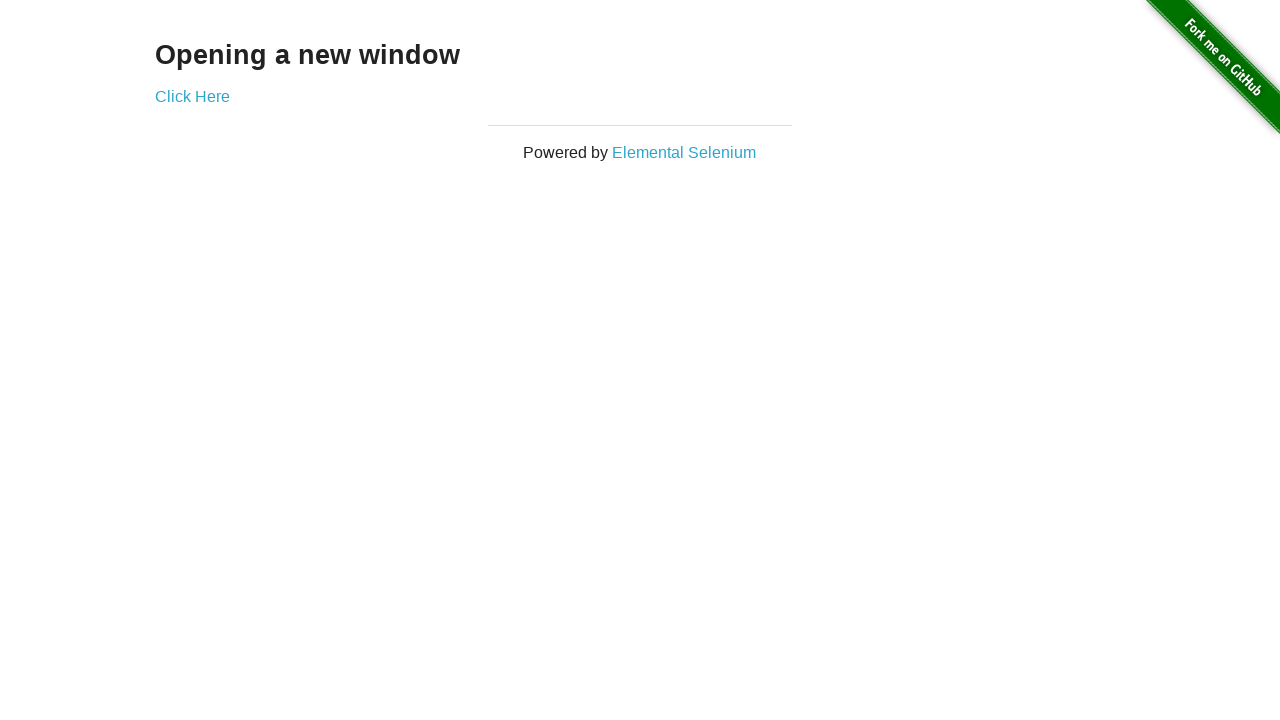

Clicked 'Click Here' link to open a new window at (192, 96) on a:has-text('Click Here')
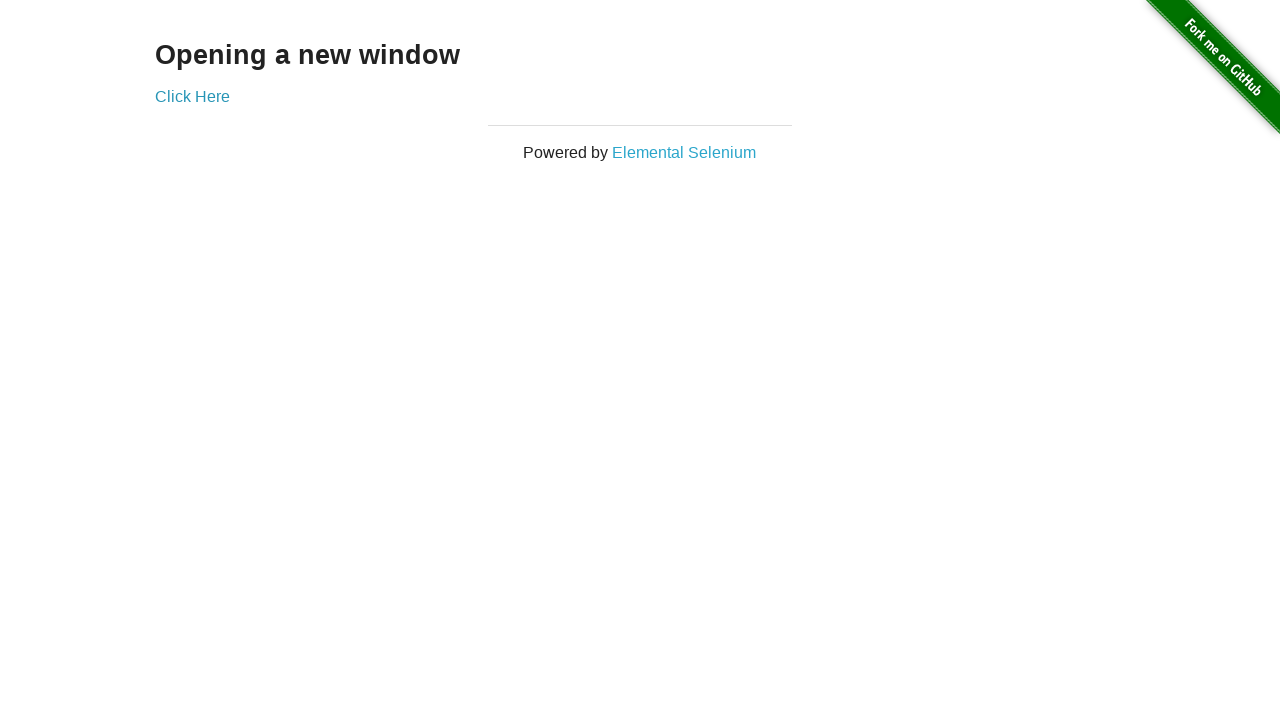

Waited for new window to open
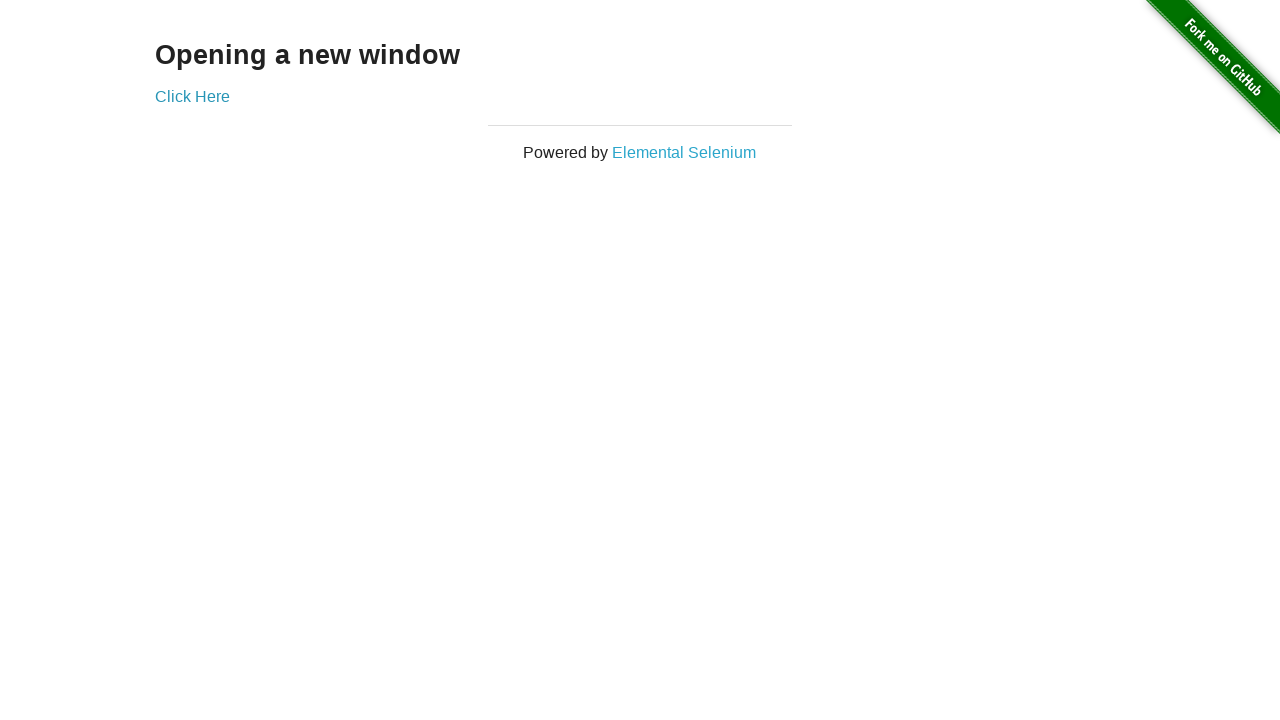

Retrieved all open pages from context
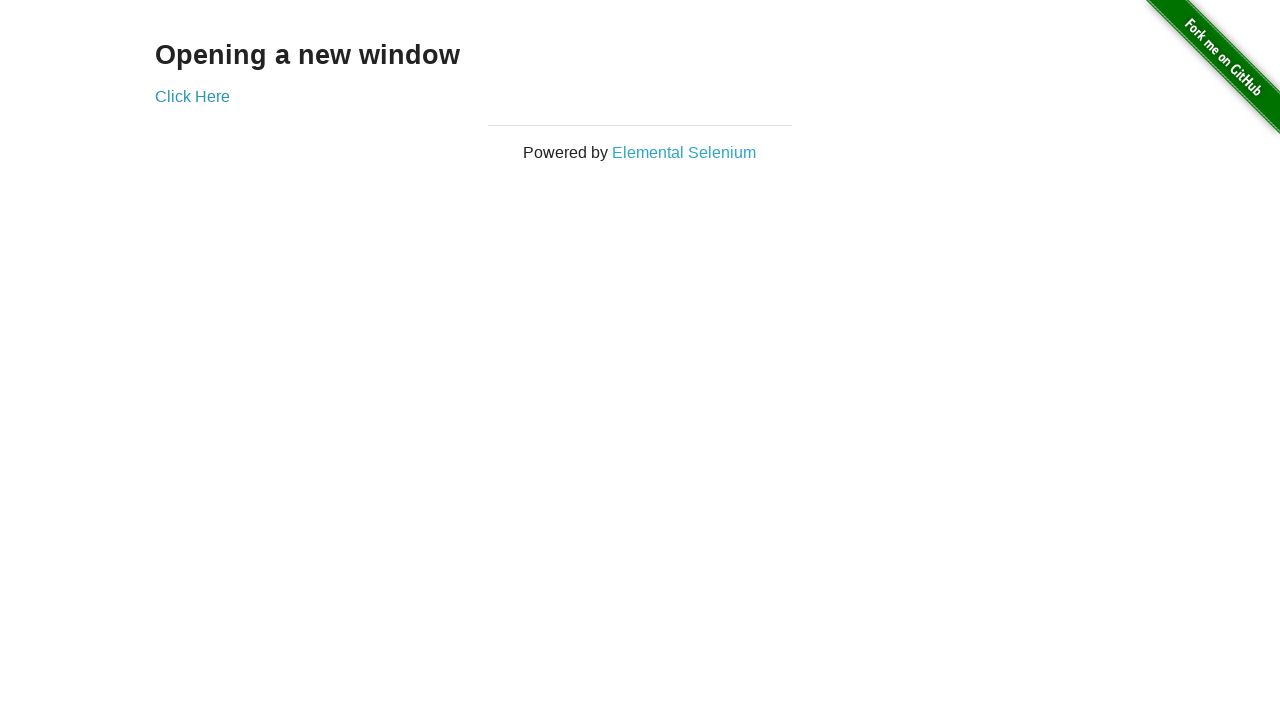

Switched to new window (second page)
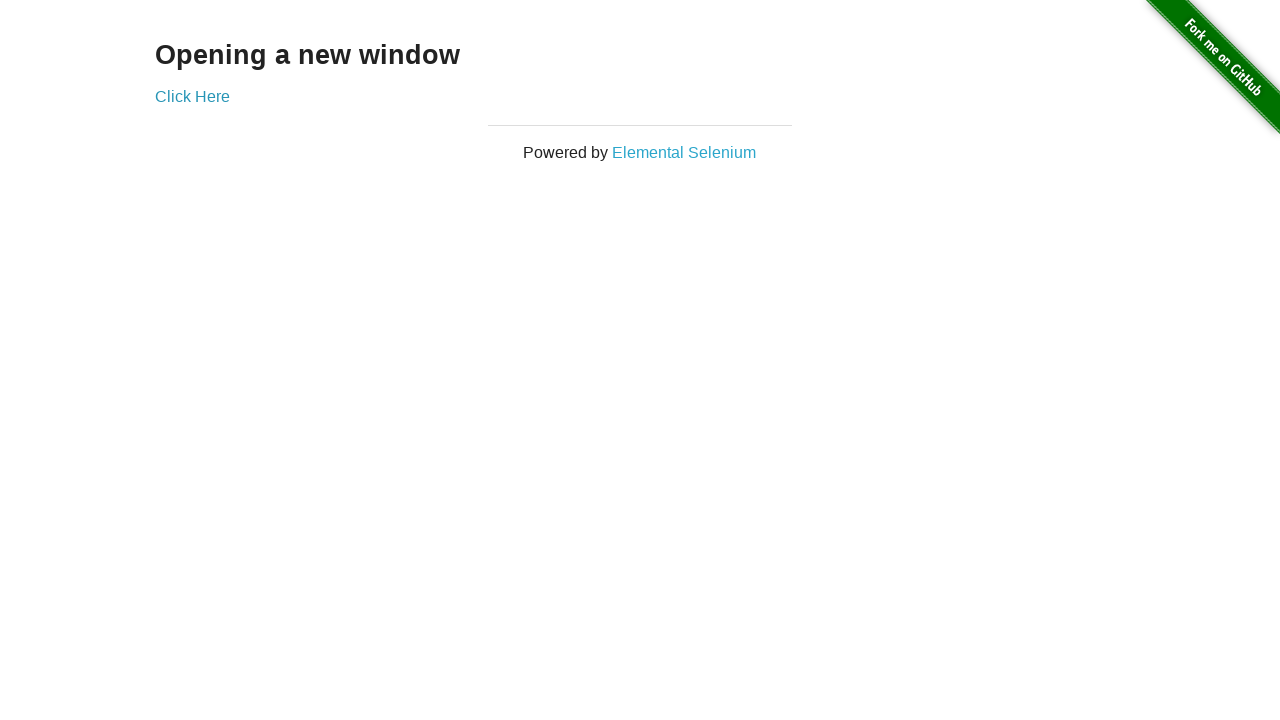

Extracted text from new window: '
  New Window
'
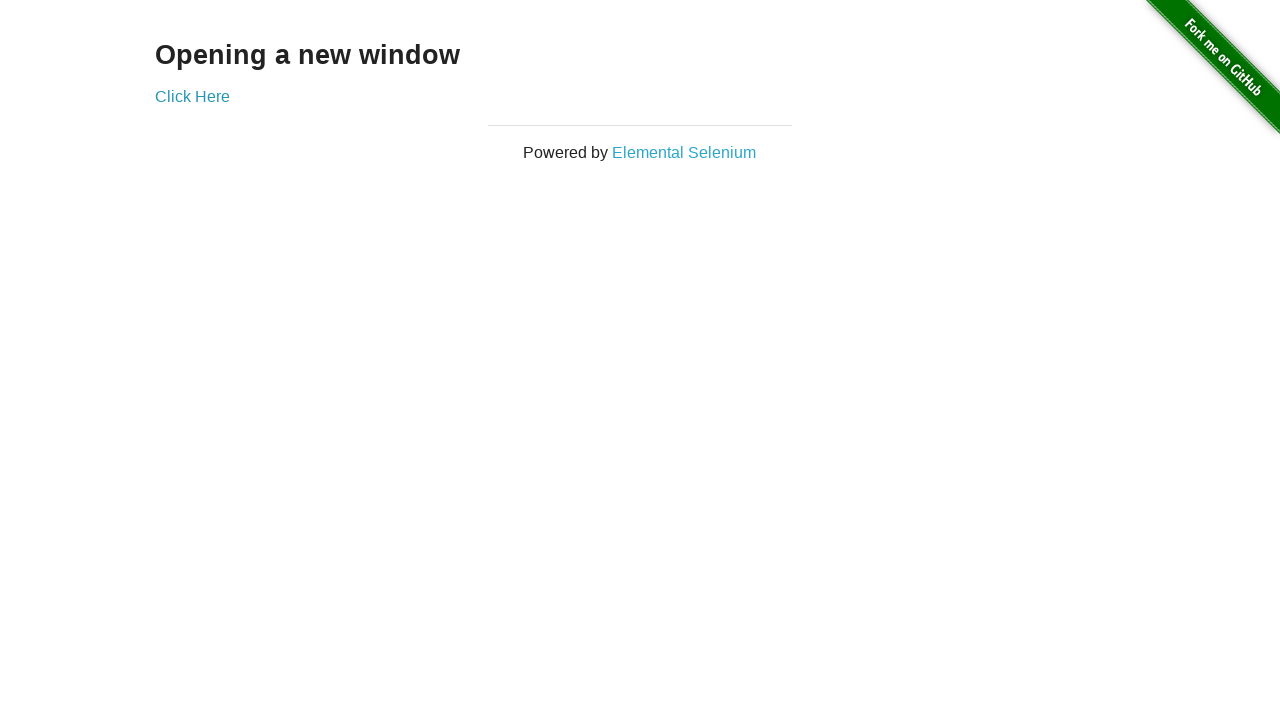

Switched back to original window (first page)
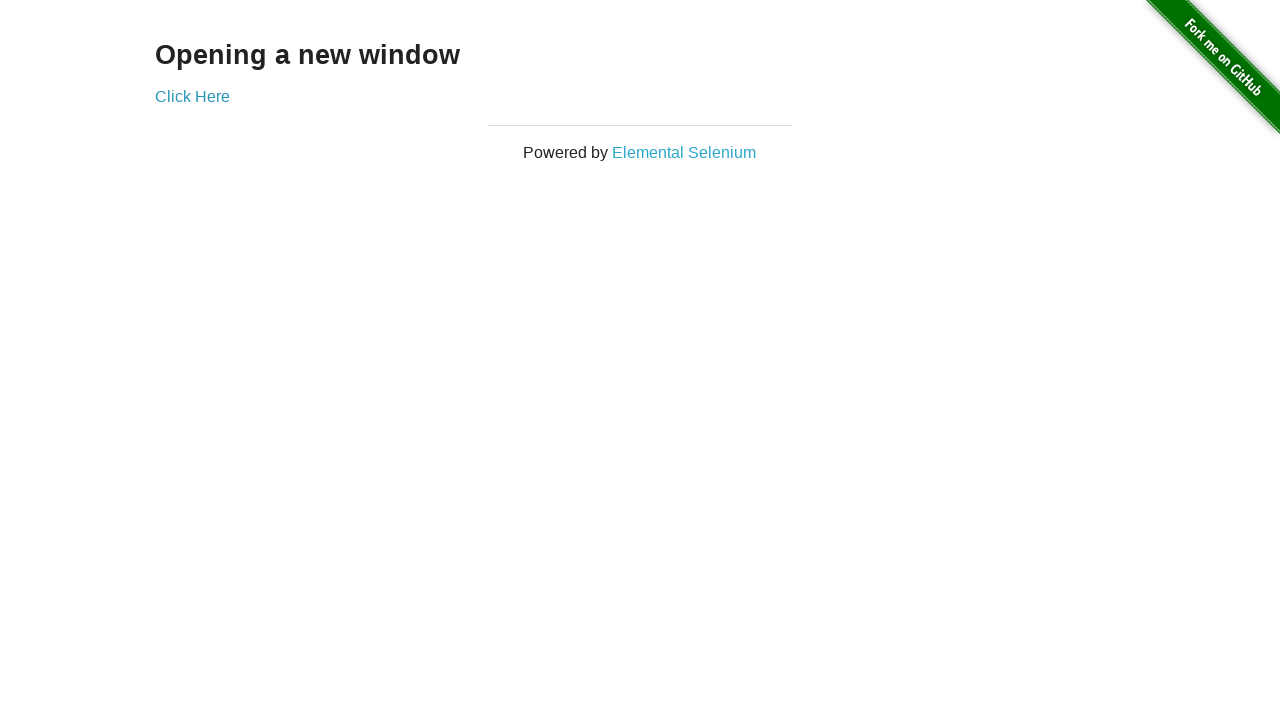

Extracted text from original window: 'Opening a new window'
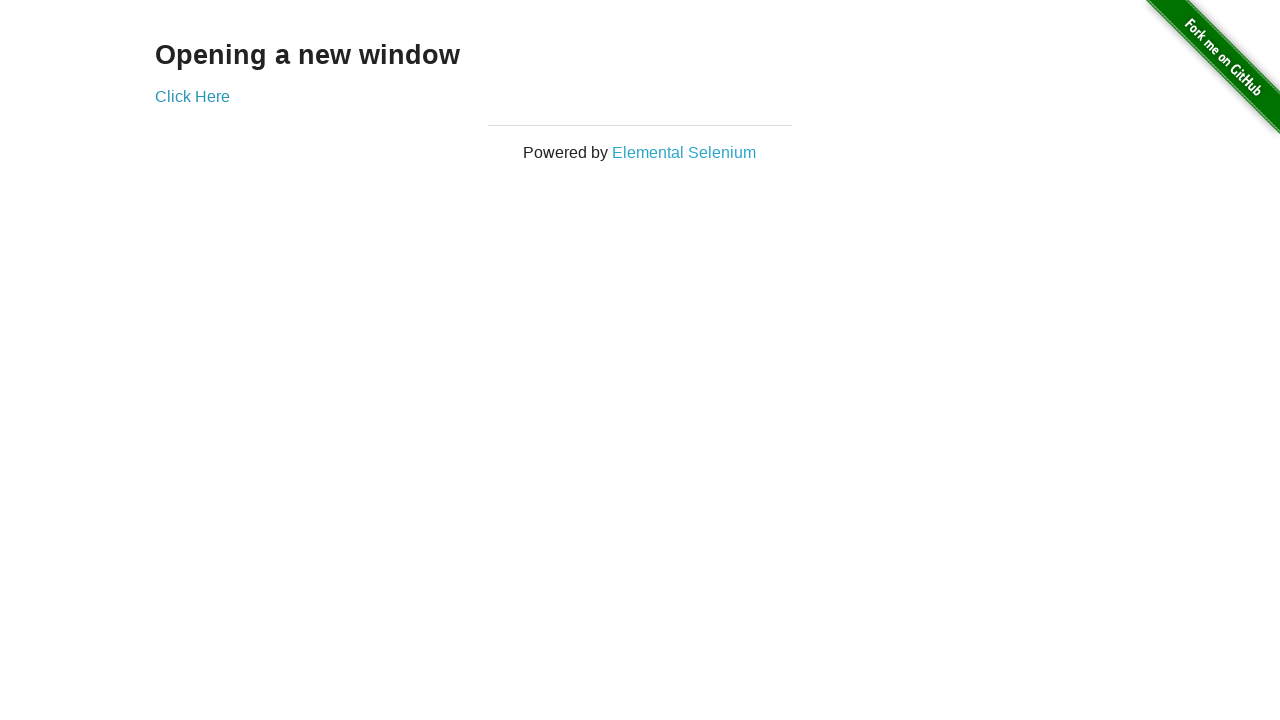

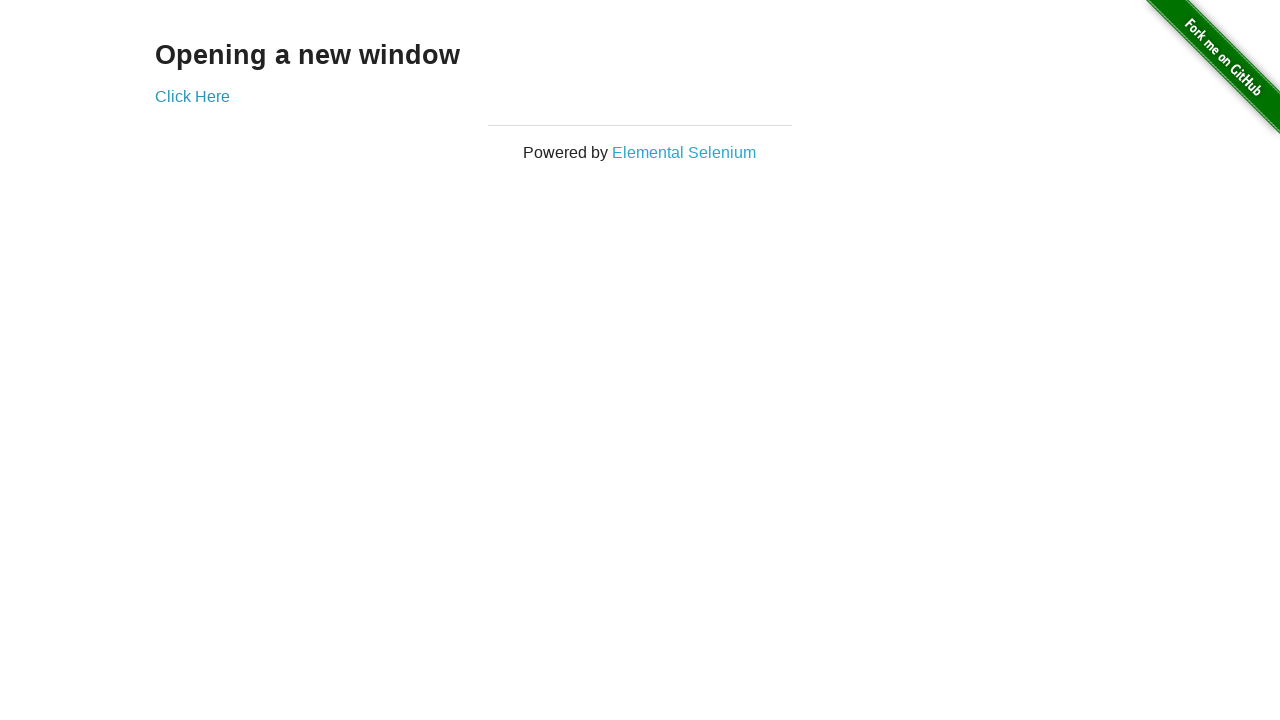